Tests highlighting an element on a page by finding an element by ID and applying a temporary red dashed border style to make it visually stand out.

Starting URL: http://the-internet.herokuapp.com/large

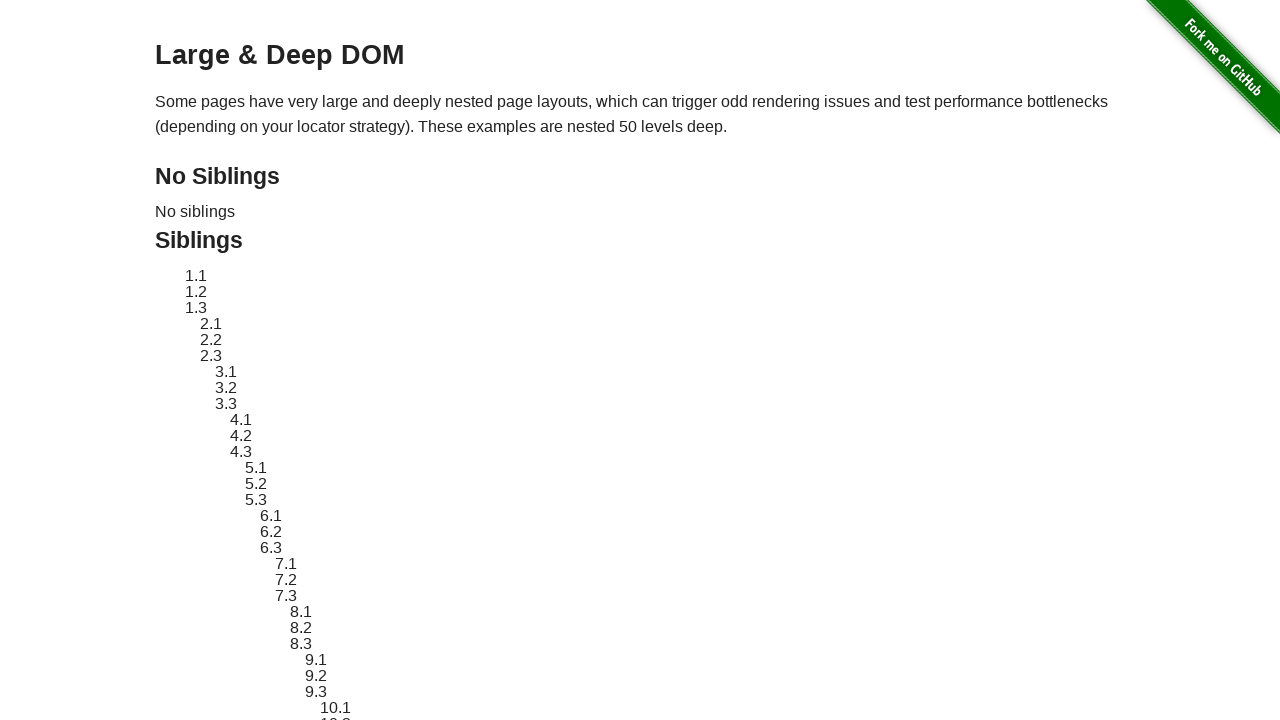

Located target element with ID 'sibling-2.3'
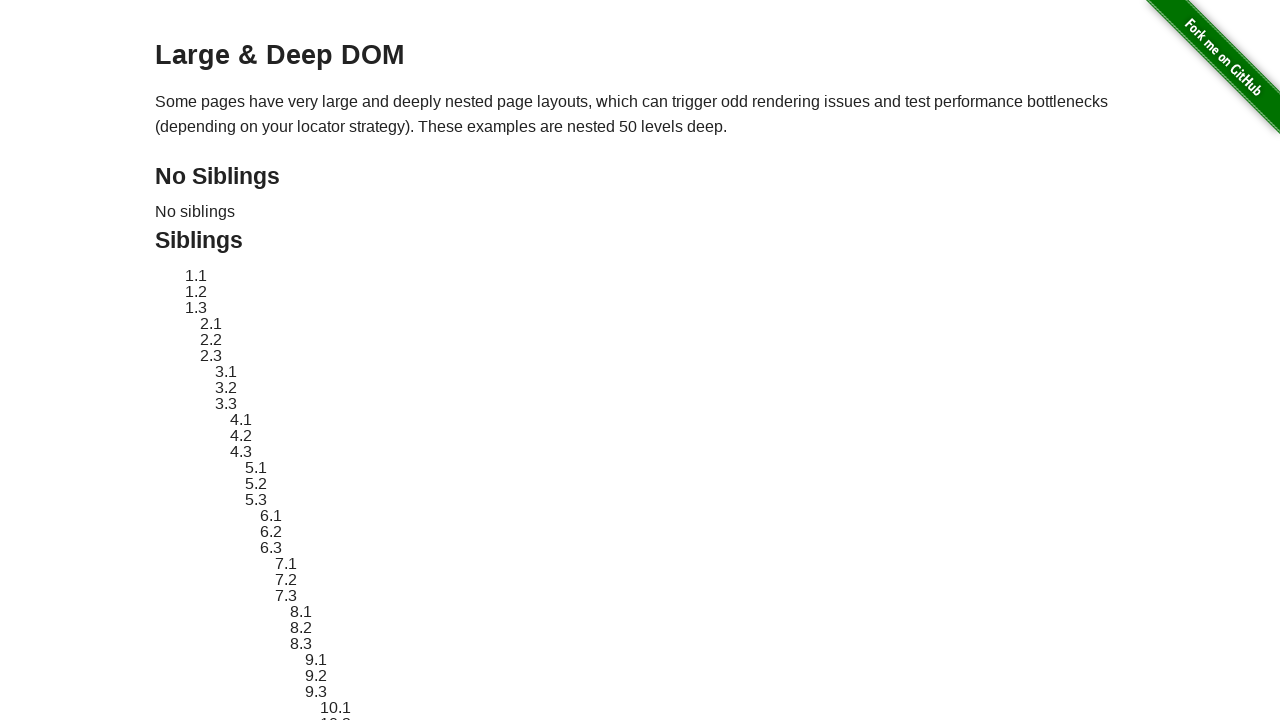

Target element became visible
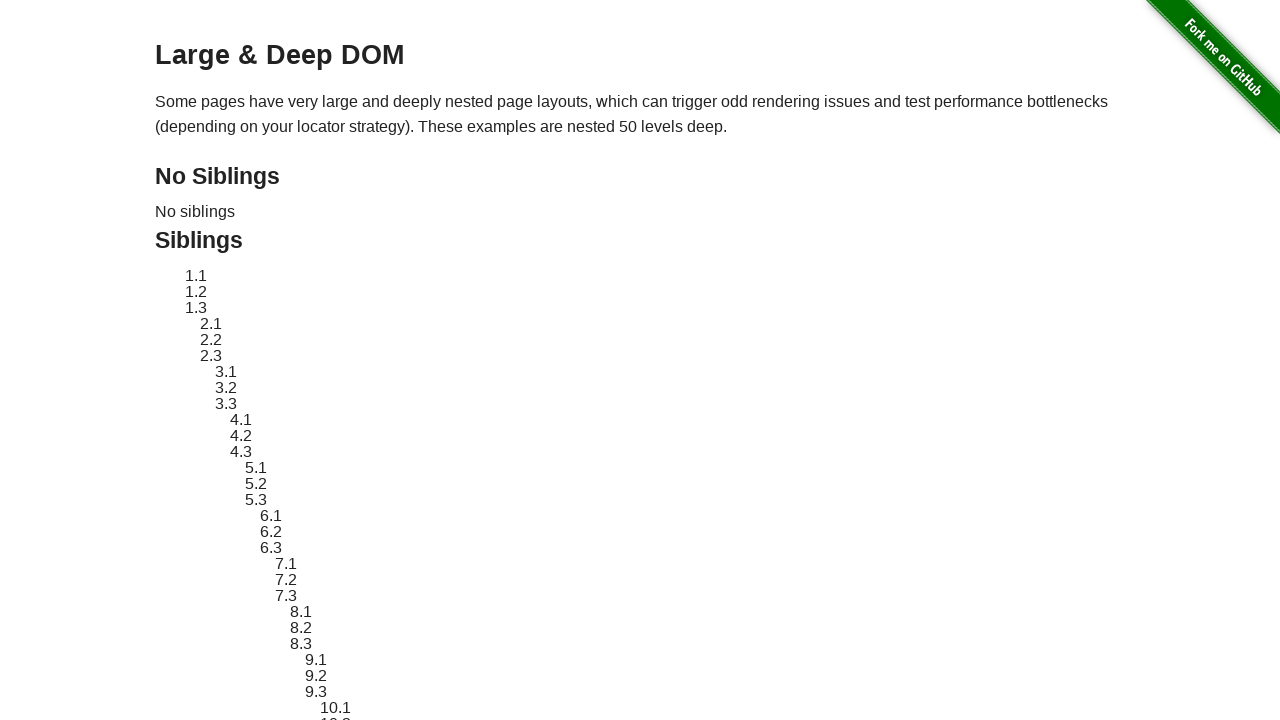

Retrieved original style attribute from target element
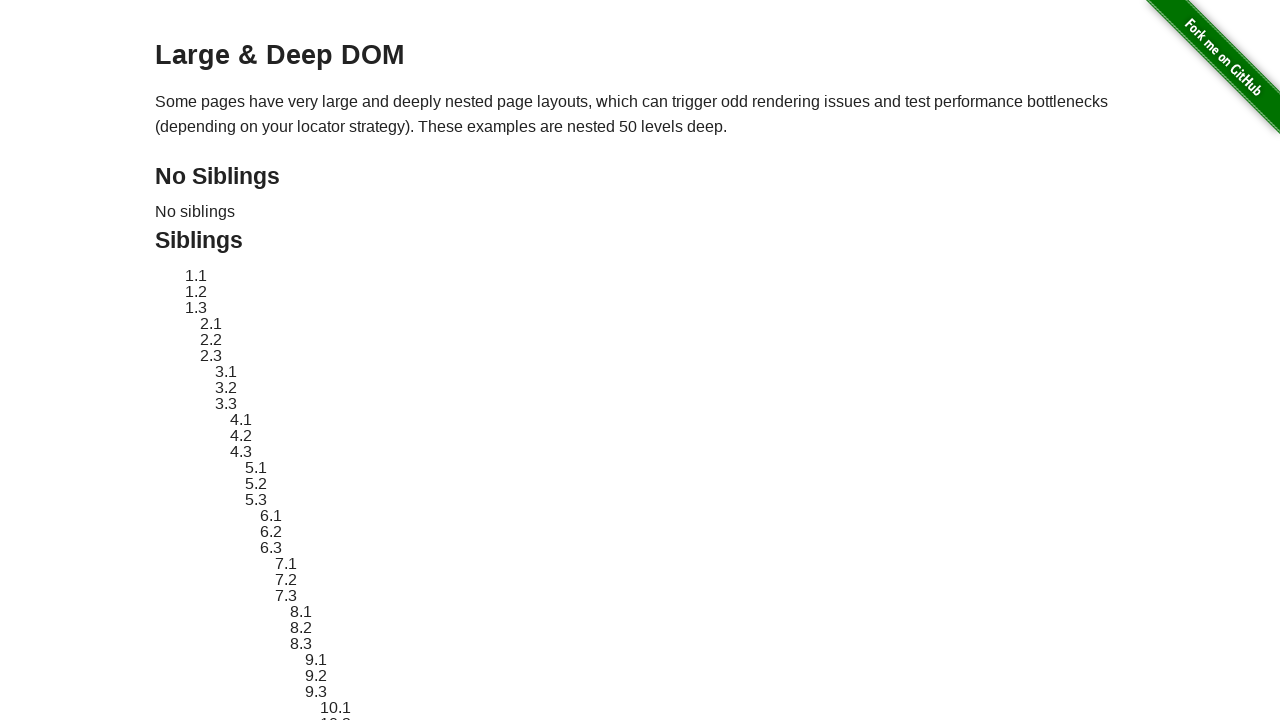

Applied red dashed border highlight style to target element
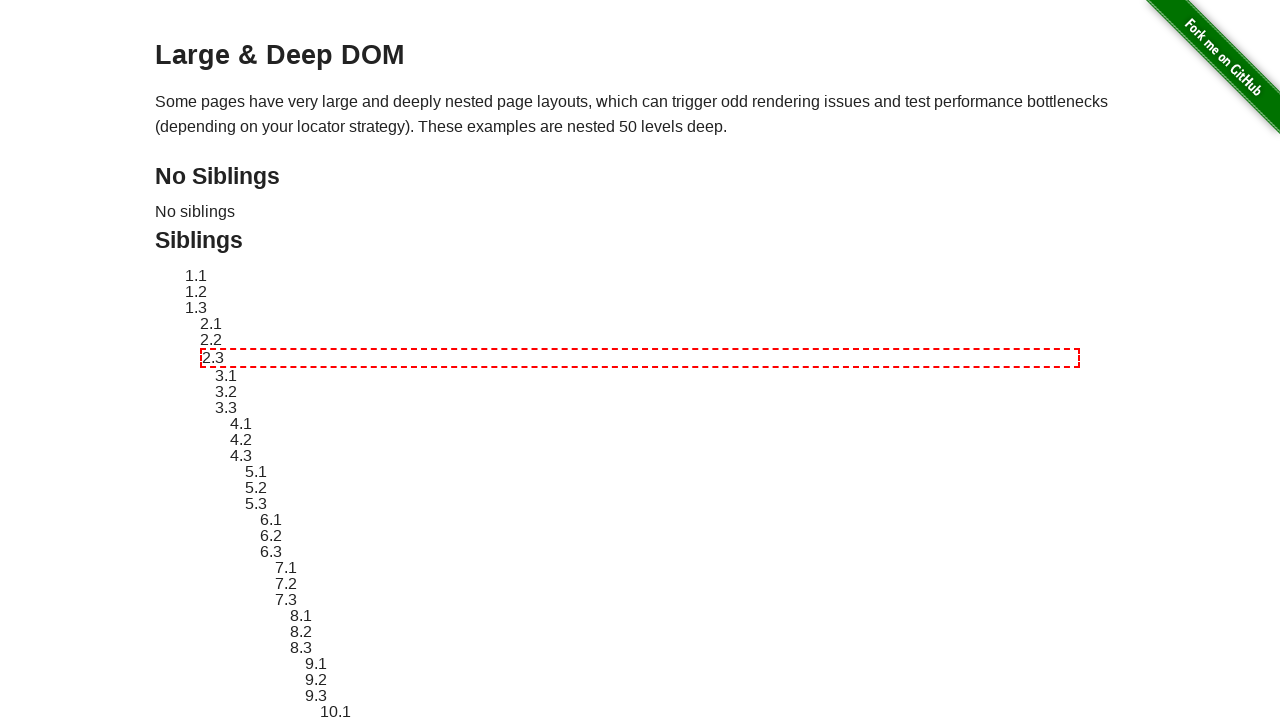

Waited 2 seconds to display the highlight
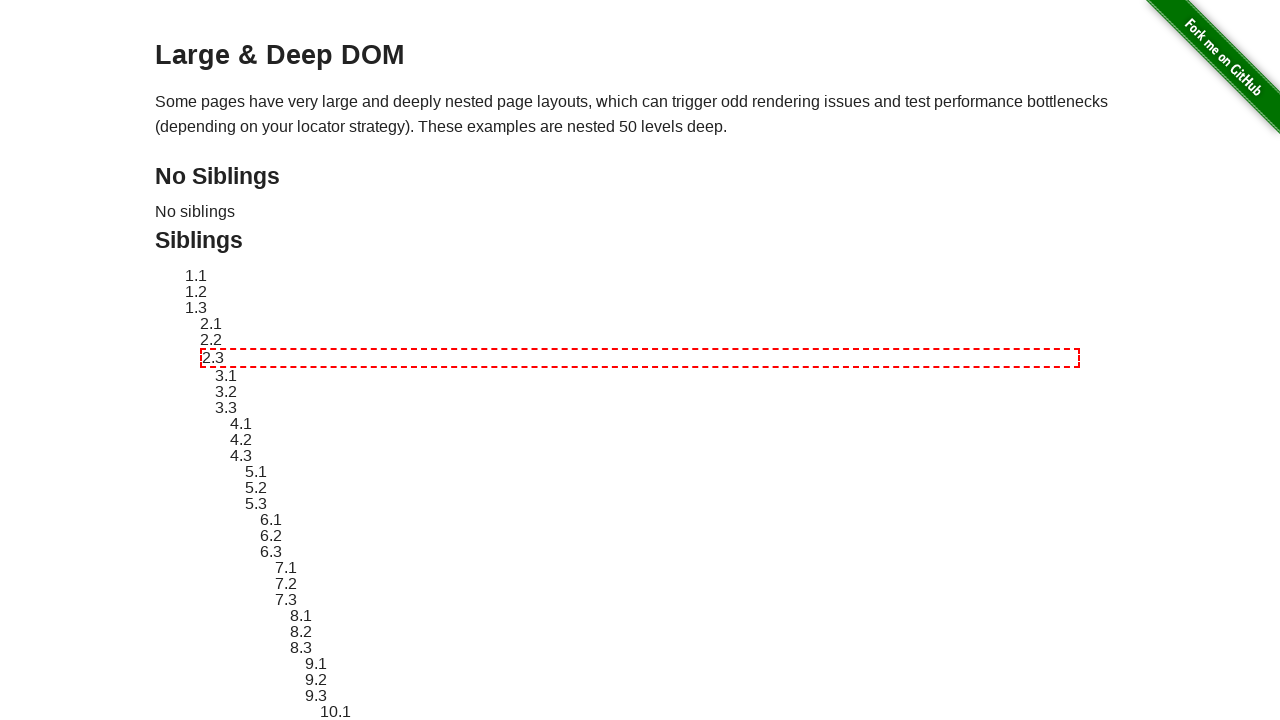

Reverted target element to original style
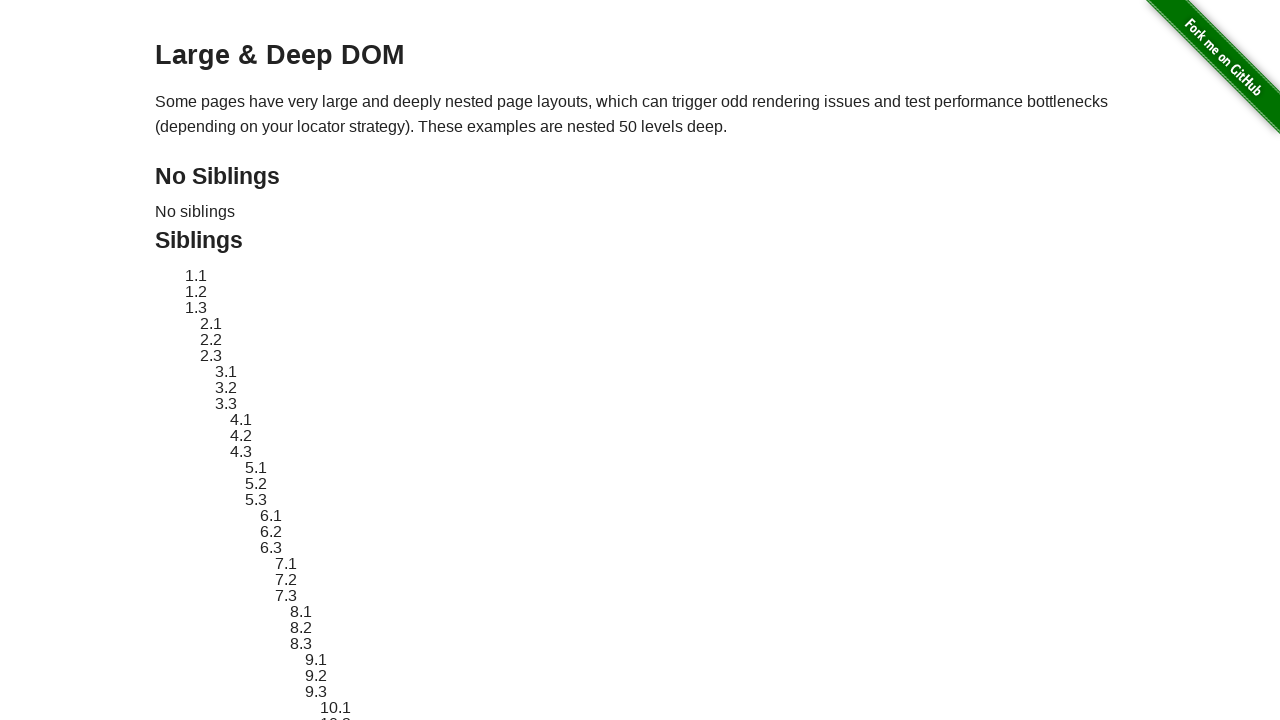

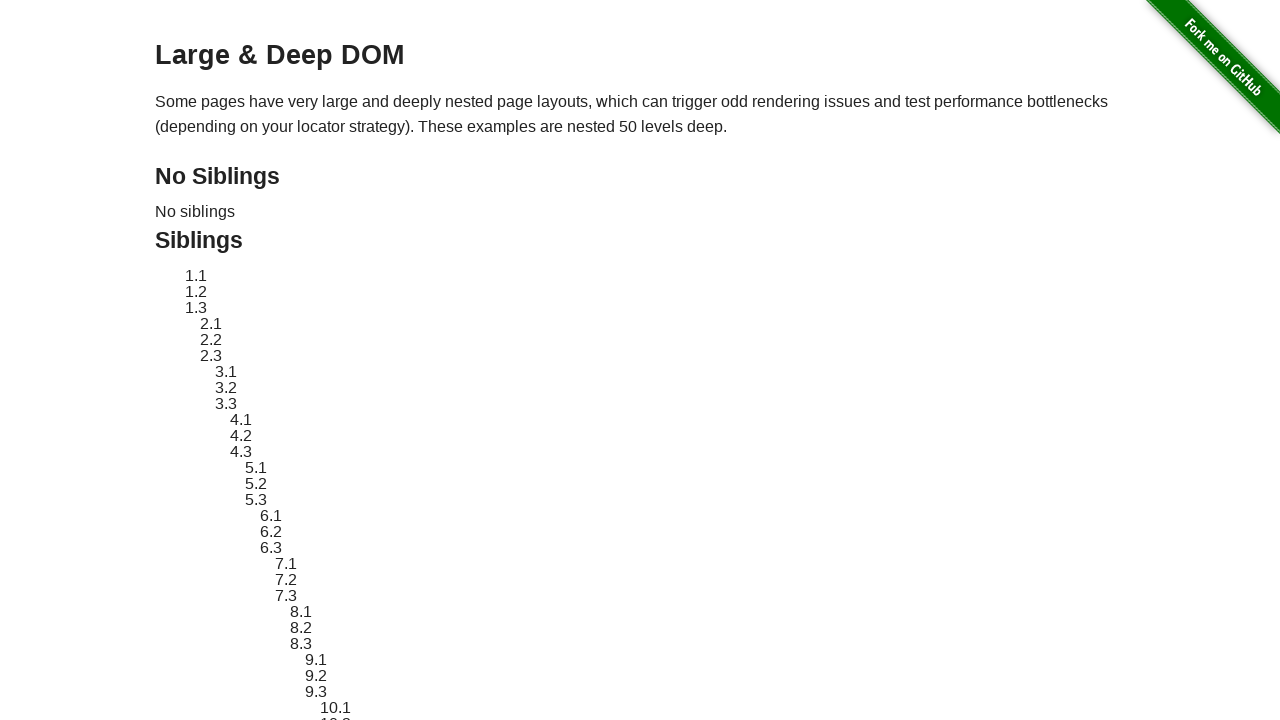